Tests a math challenge form by reading a value from the page, calculating a result using logarithm and sine functions, filling the answer field, checking two checkboxes, and submitting the form.

Starting URL: https://suninjuly.github.io/math.html

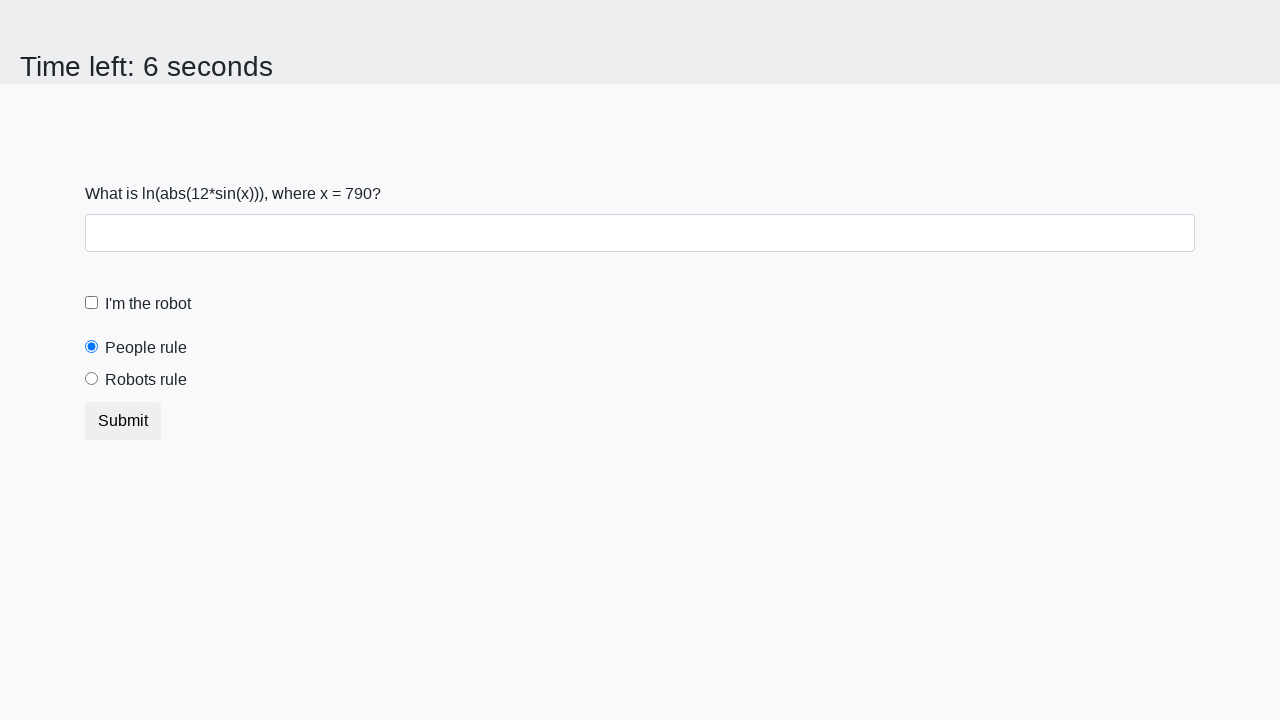

Retrieved x value from #input_value element
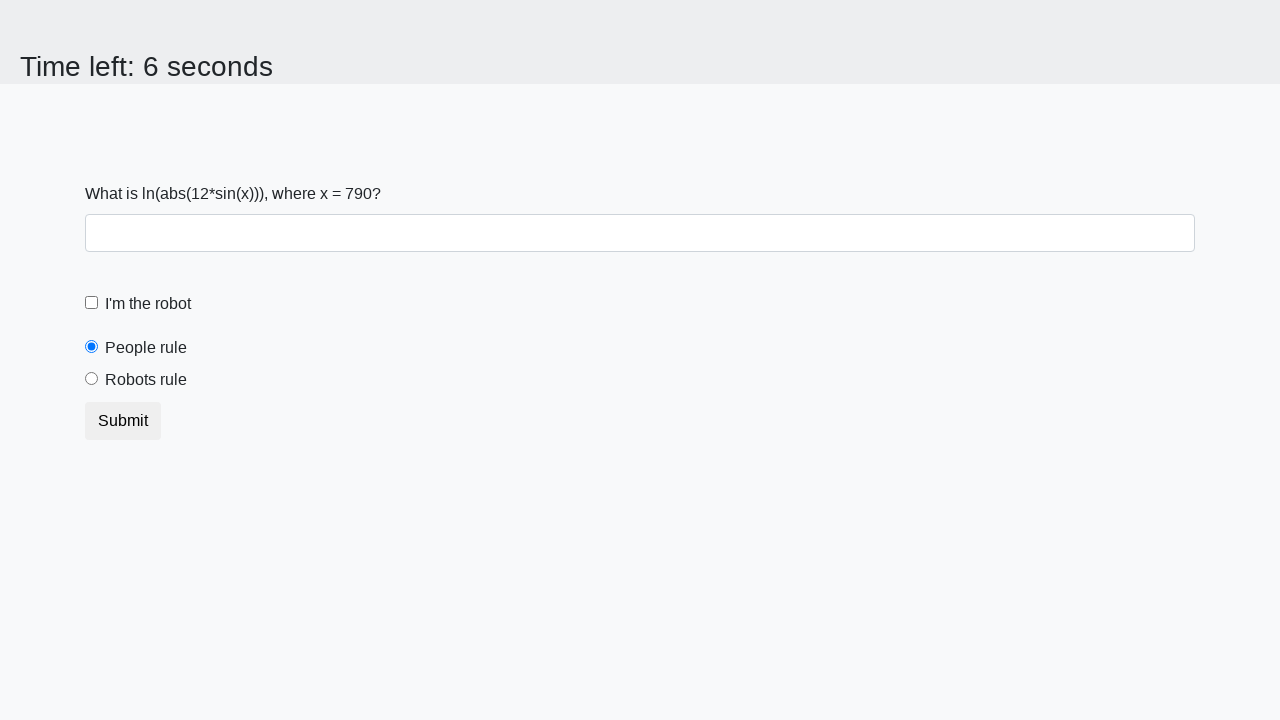

Calculated result using logarithm and sine functions
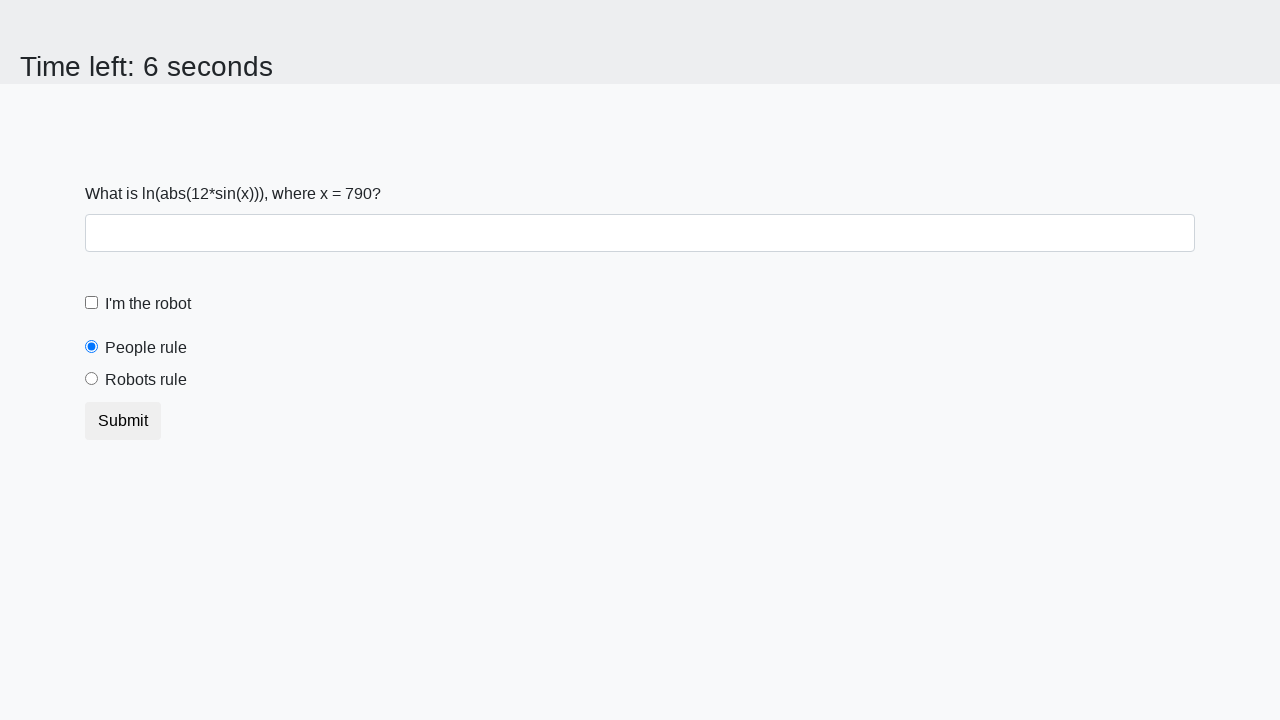

Filled answer field with calculated result on #answer
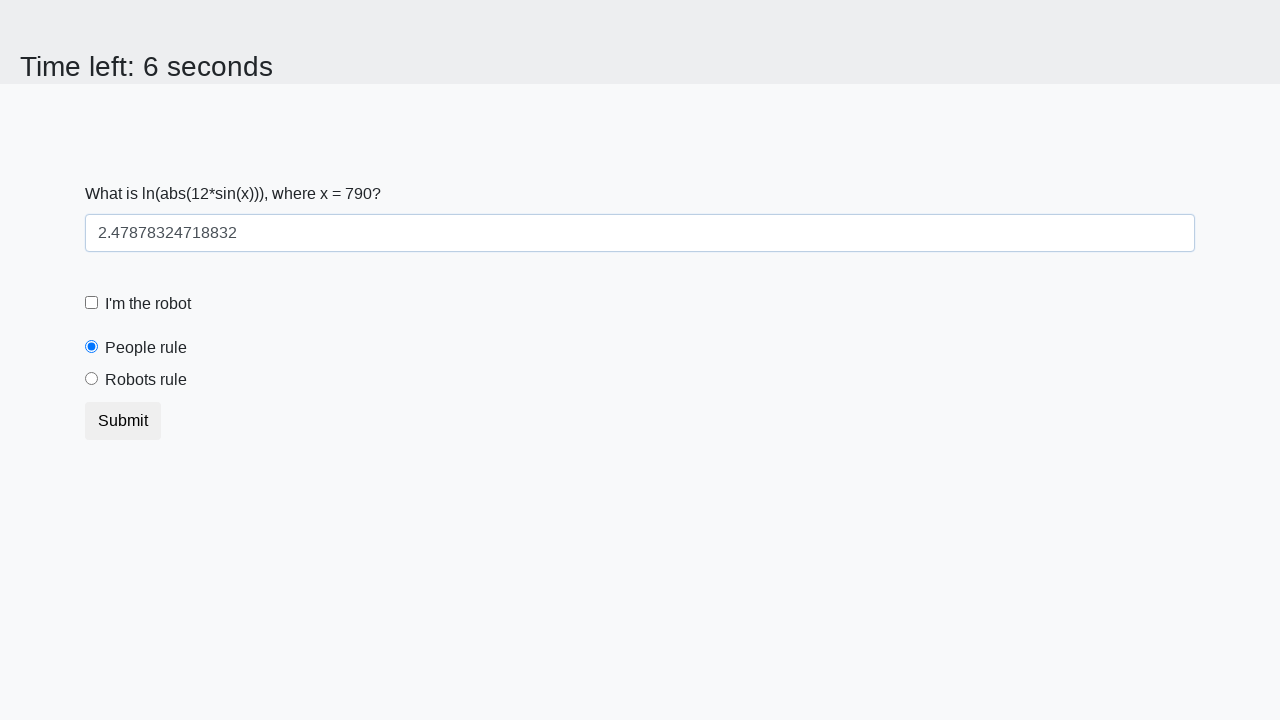

Checked the robot checkbox at (92, 303) on #robotCheckbox
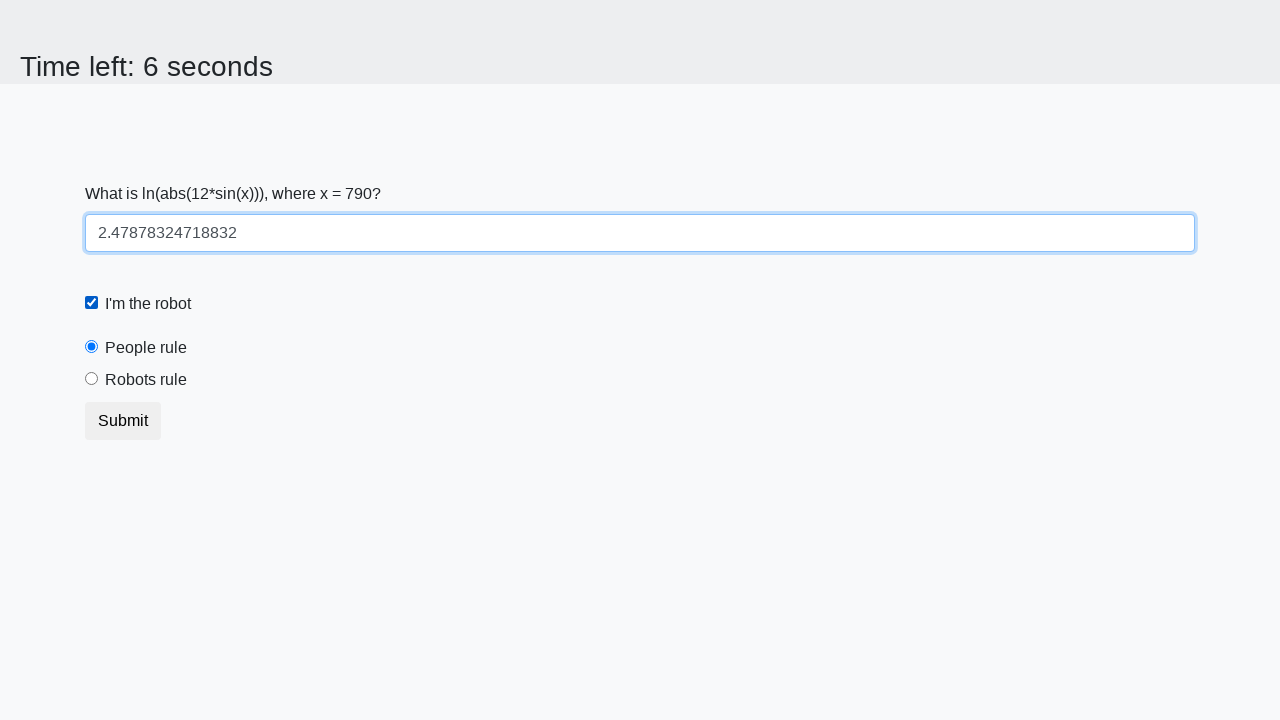

Checked the robots rule checkbox at (92, 379) on #robotsRule
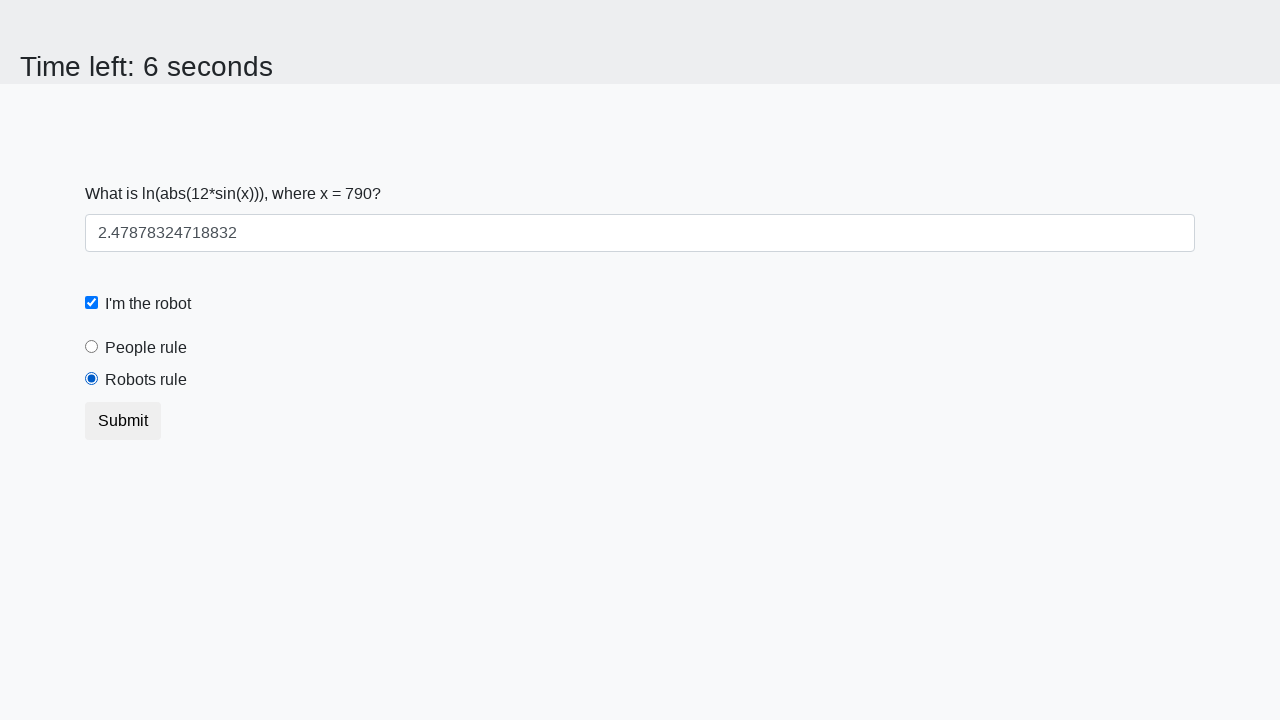

Submitted the math challenge form at (123, 421) on button[type='submit']
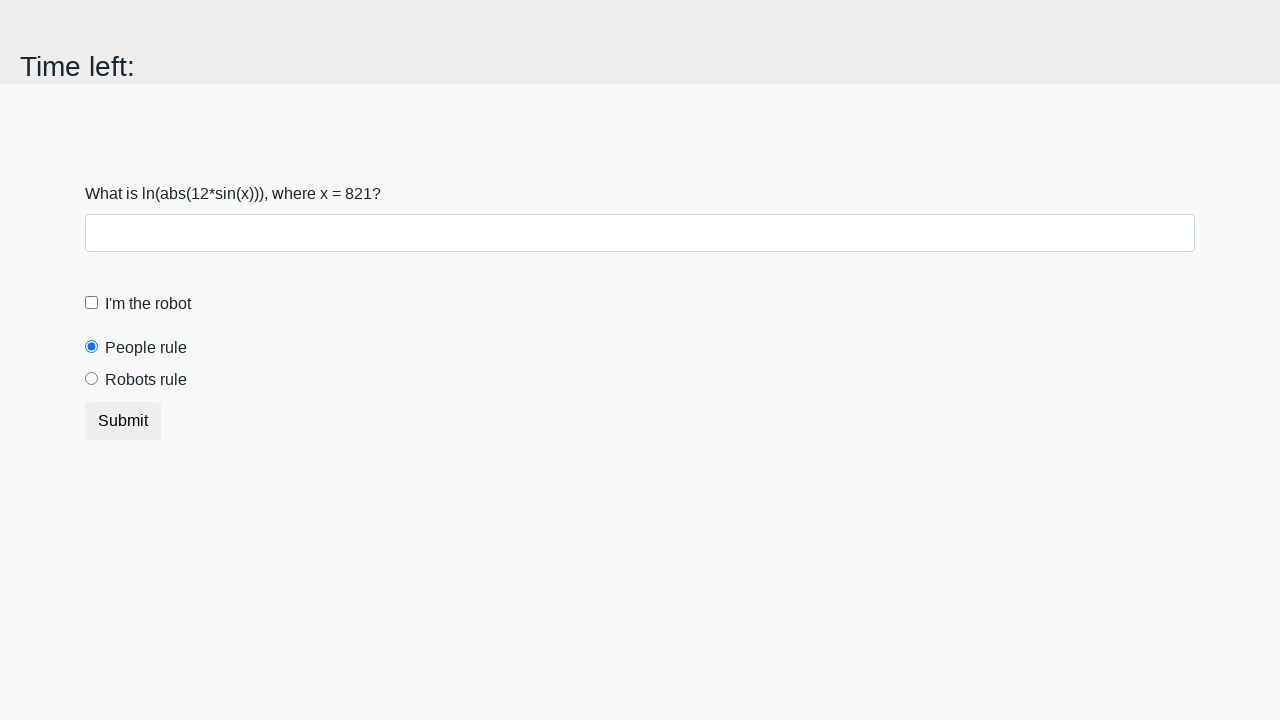

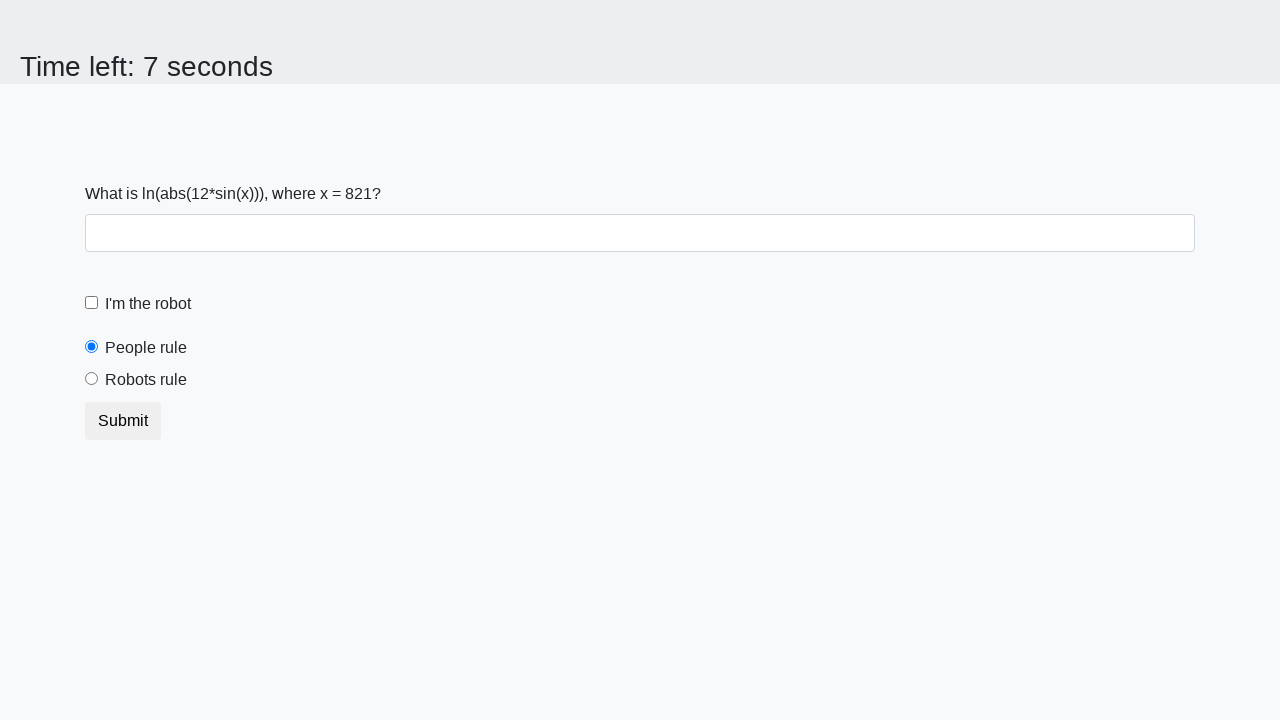